Tests hover interaction by moving mouse to the CYDEO link element and then scrolling the page up using keyboard actions

Starting URL: https://practice.cydeo.com

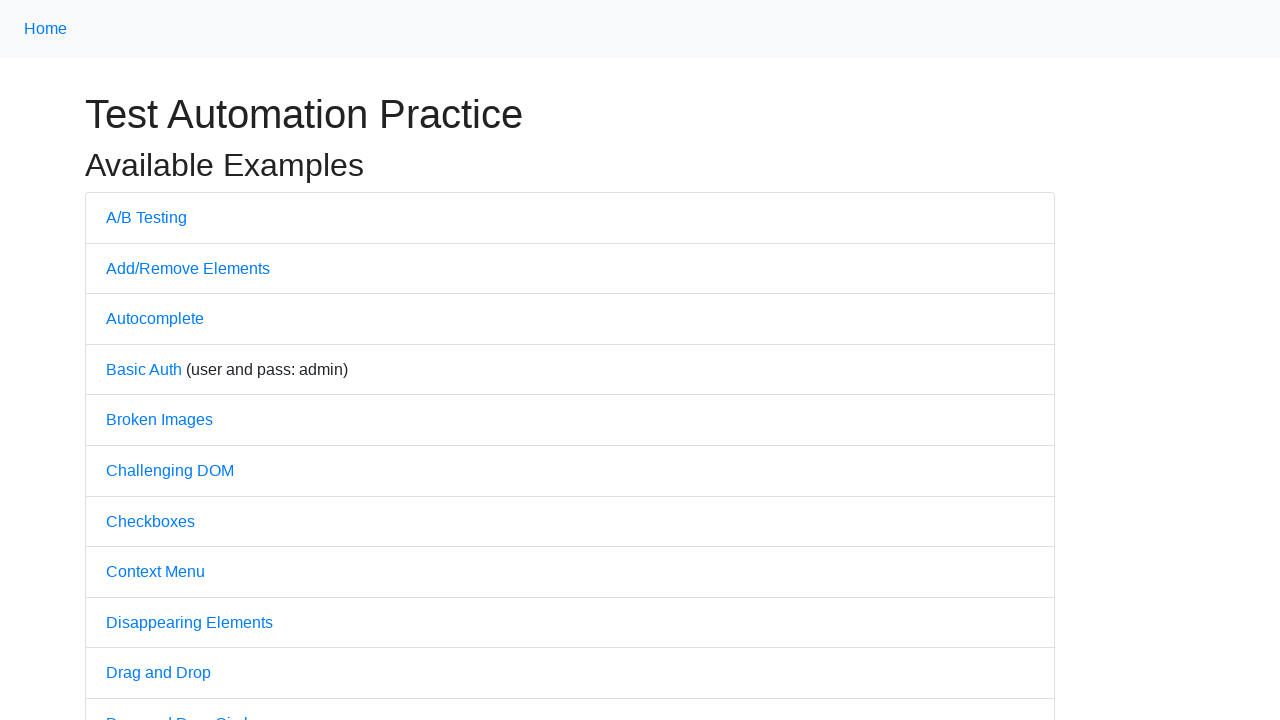

Hovered over CYDEO link element at (614, 707) on a >> internal:has-text="CYDEO"i
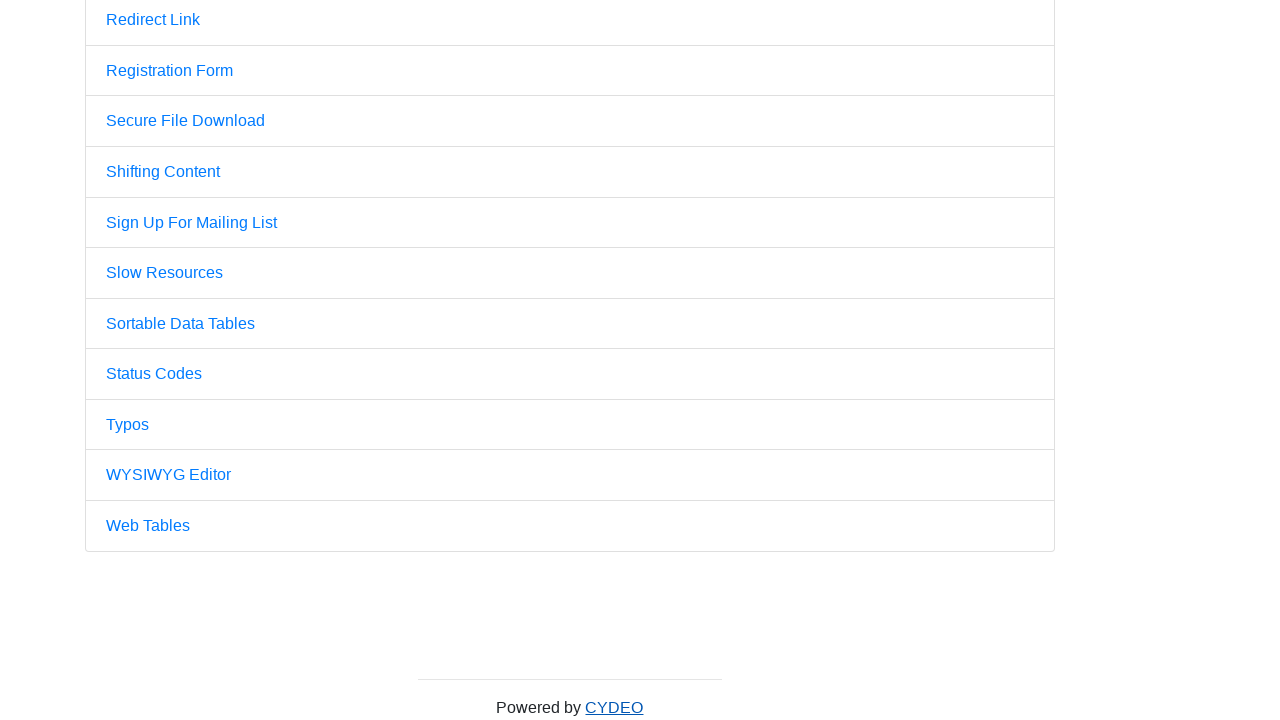

Pressed PageUp key to scroll page up
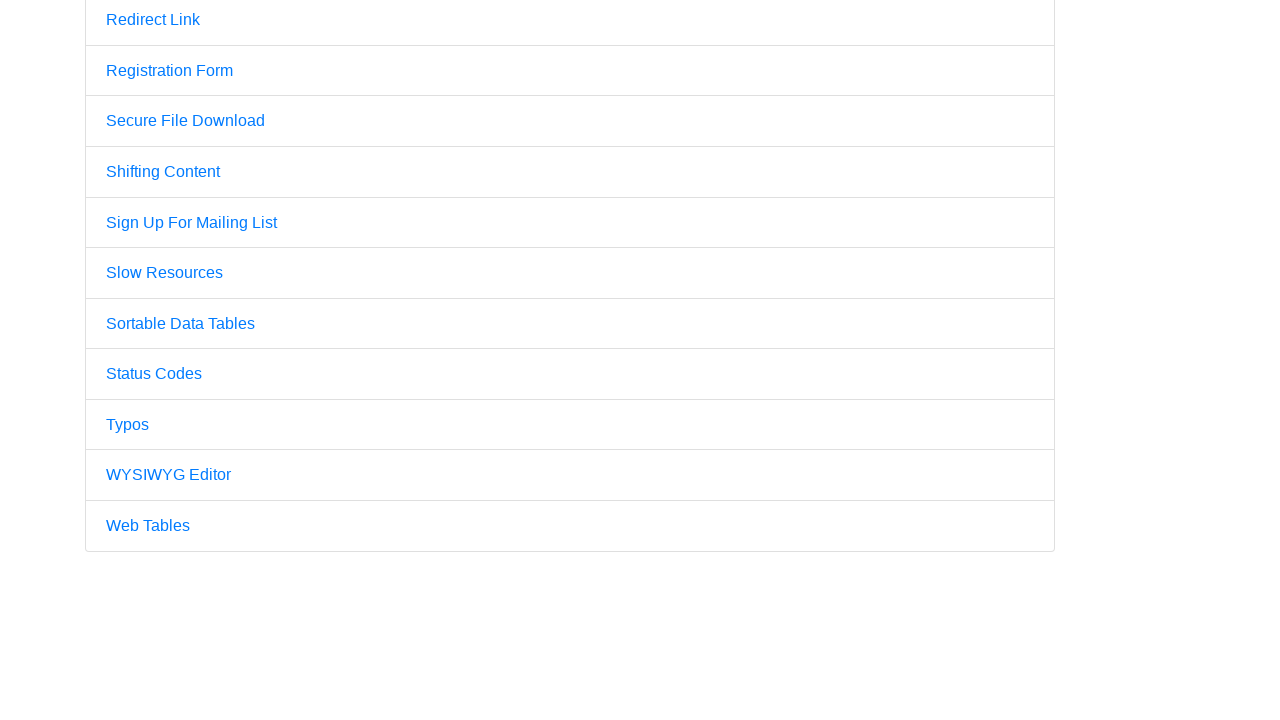

Pressed PageUp key again to scroll page up further
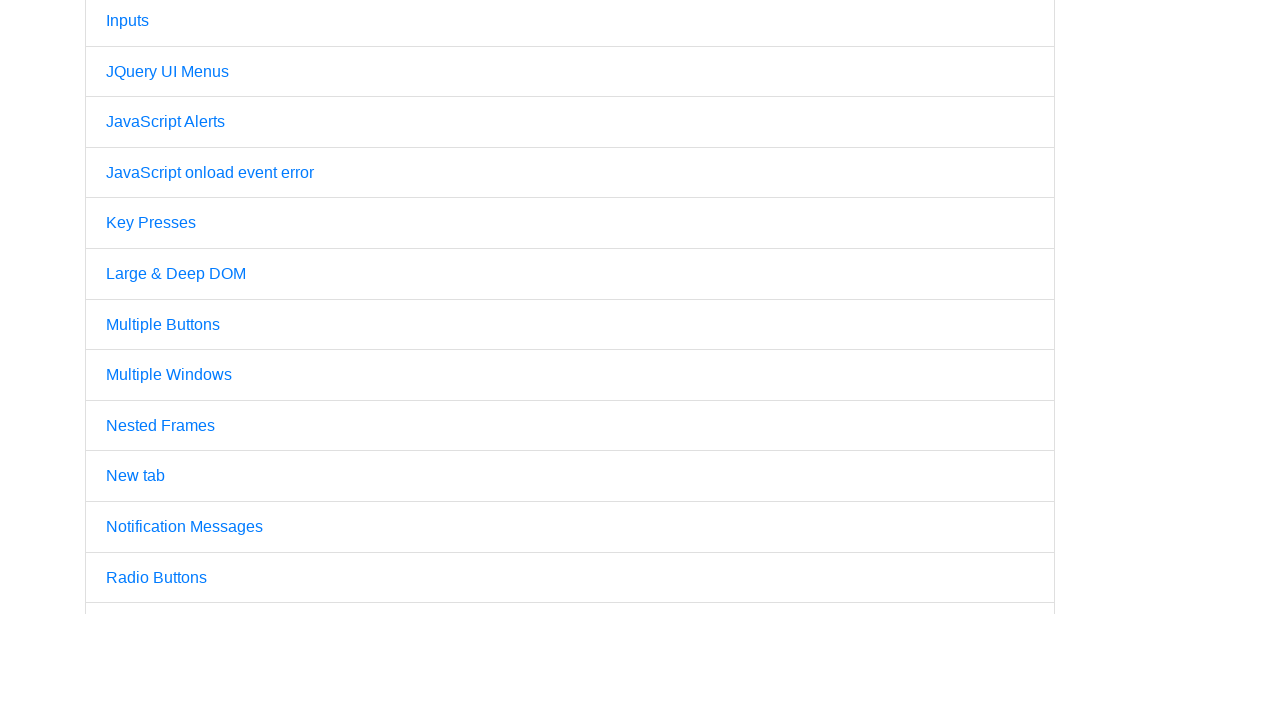

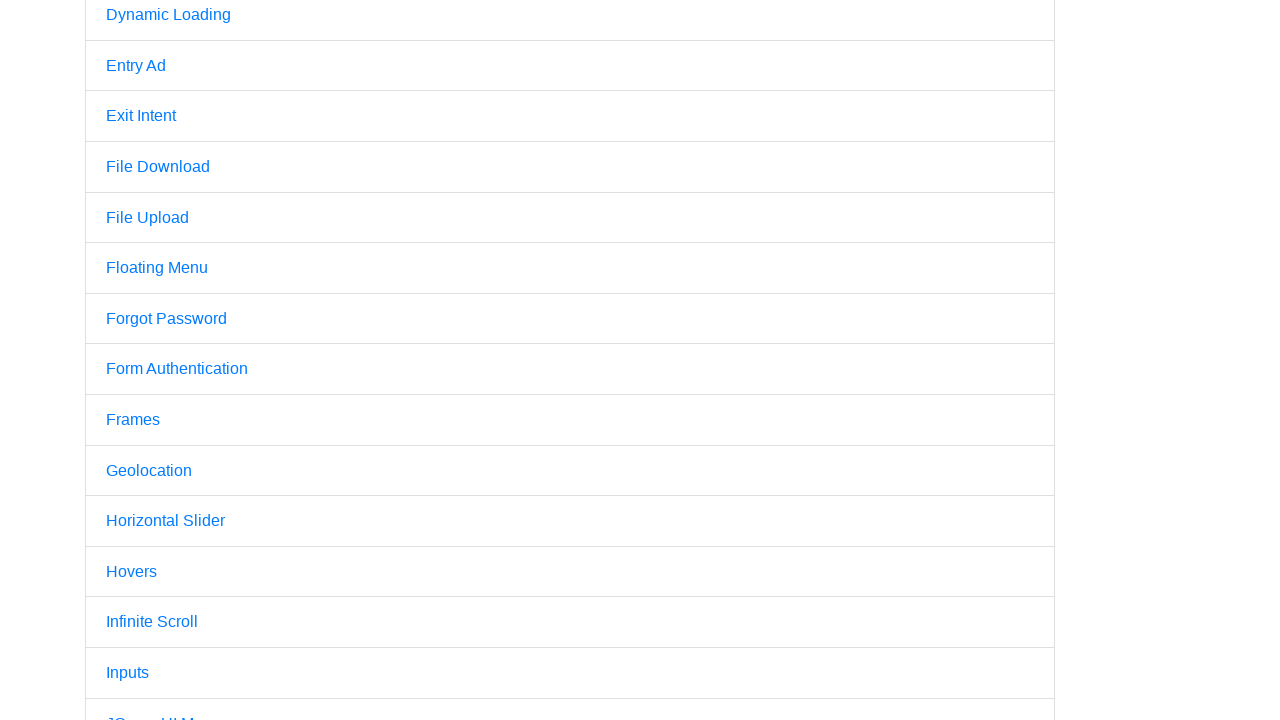